Tests the enable/disable functionality of return date calendar when selecting roundtrip option in a flight booking form

Starting URL: https://rahulshettyacademy.com/dropdownsPractise/

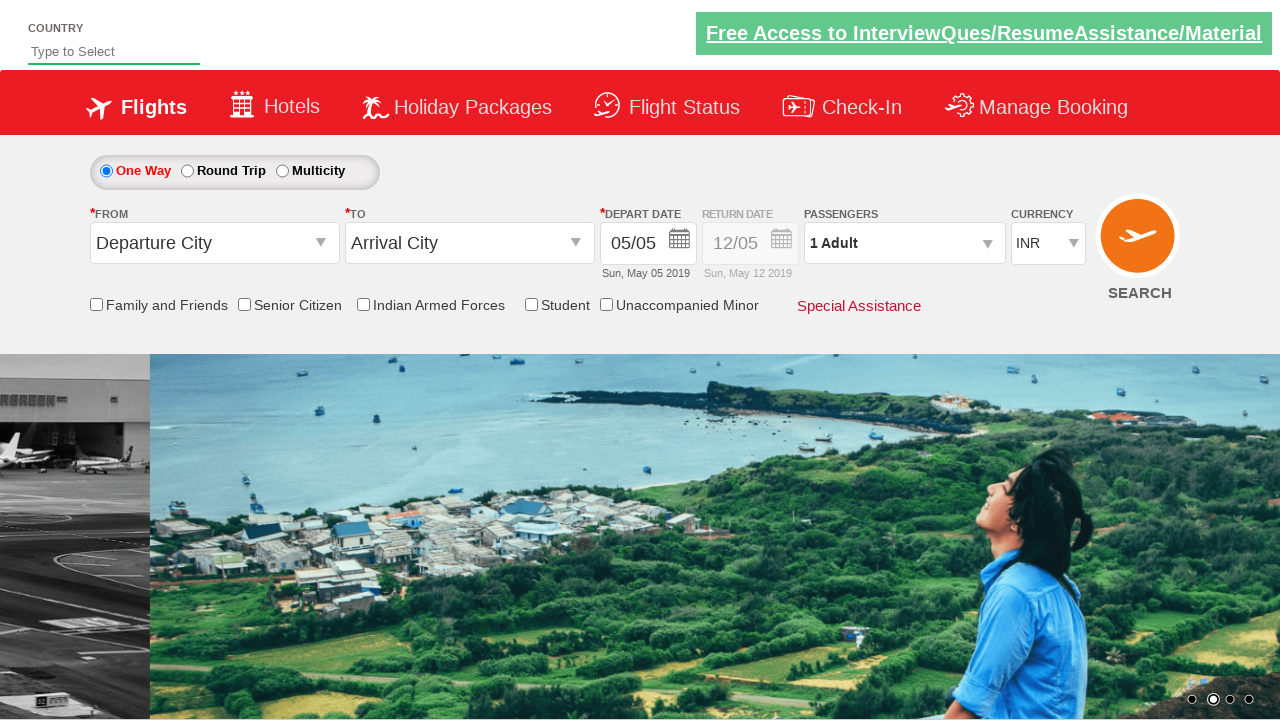

Clicked roundtrip radio button to enable return date selection at (187, 171) on #ctl00_mainContent_rbtnl_Trip_1
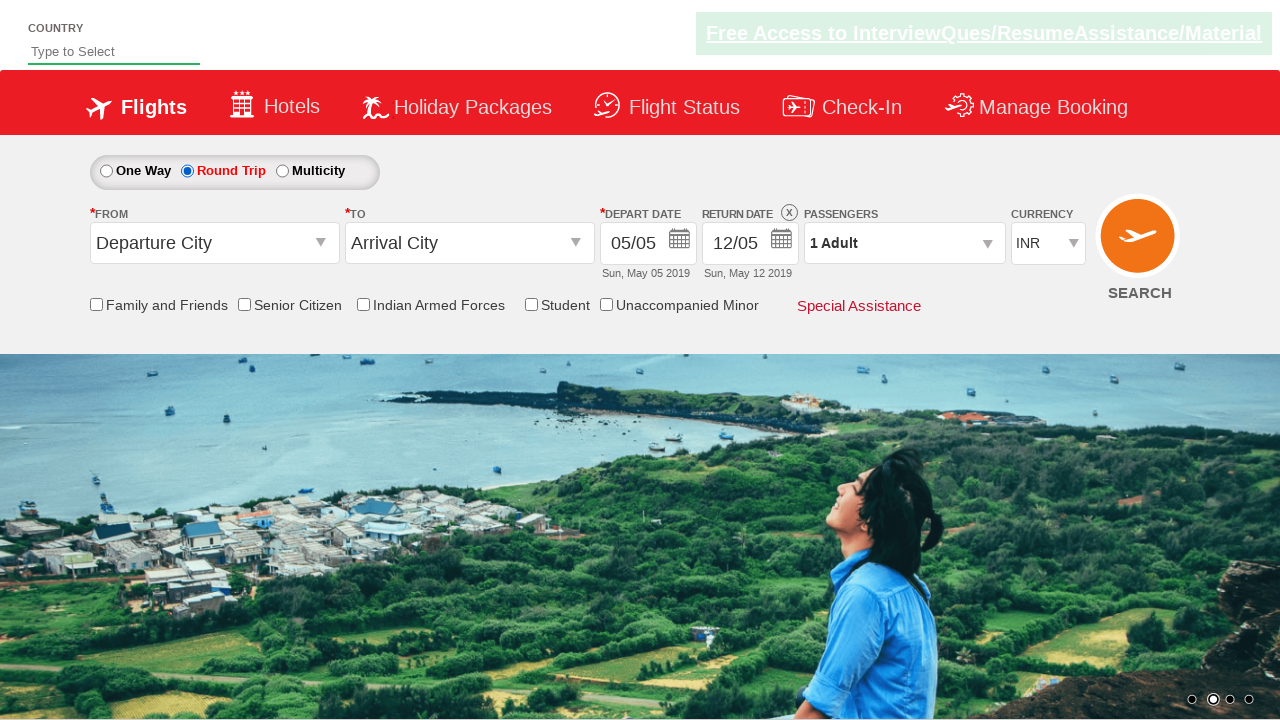

Located return date clear button element
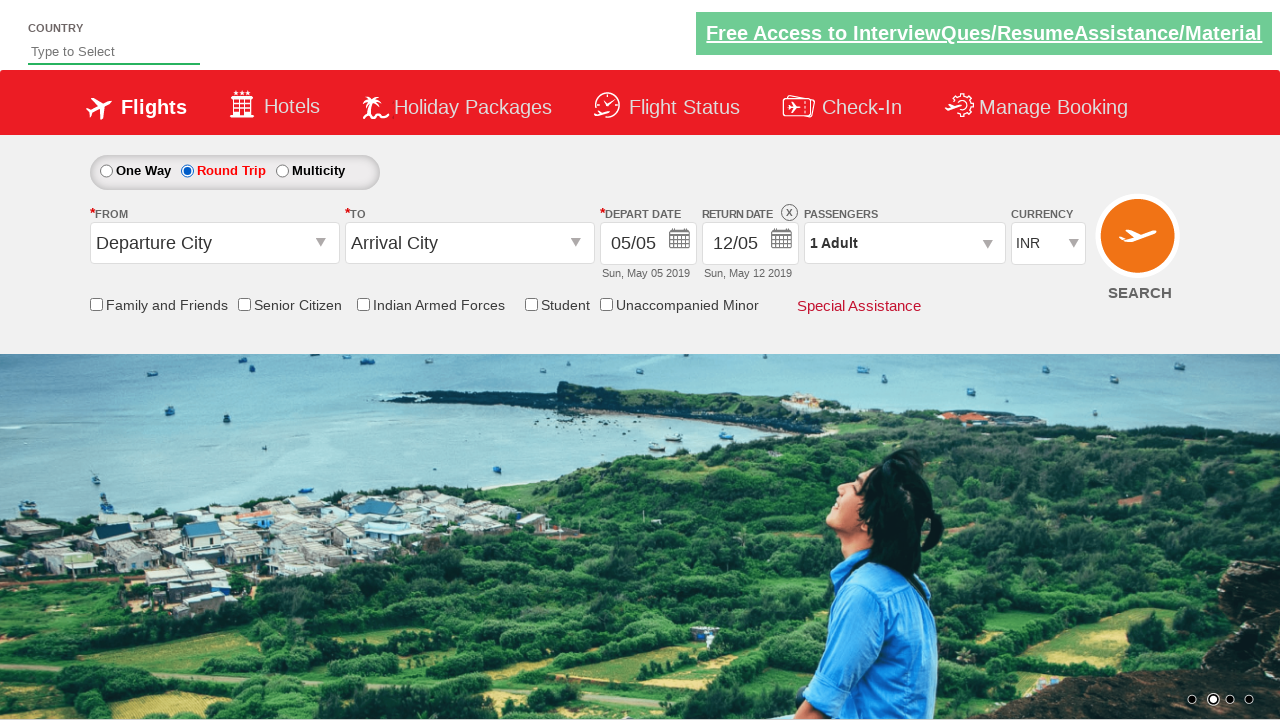

Retrieved style attribute from return date clear button
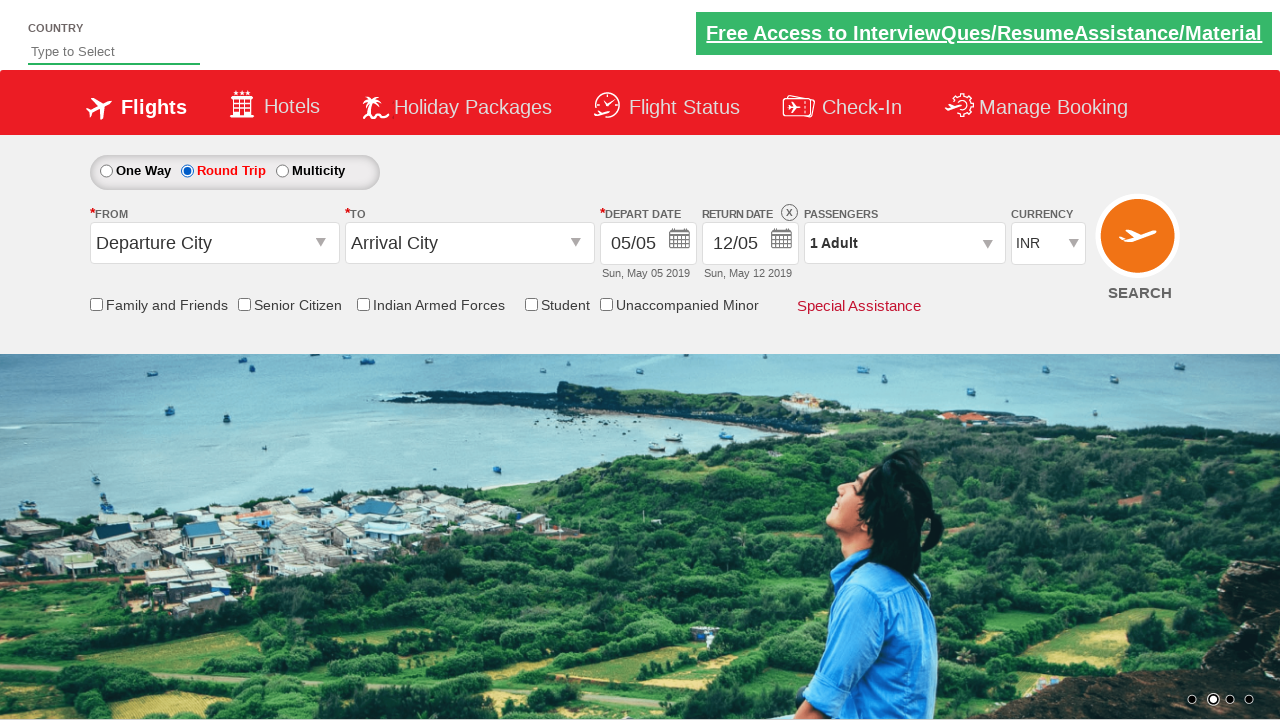

Verified return date calendar is enabled (display: block found in style)
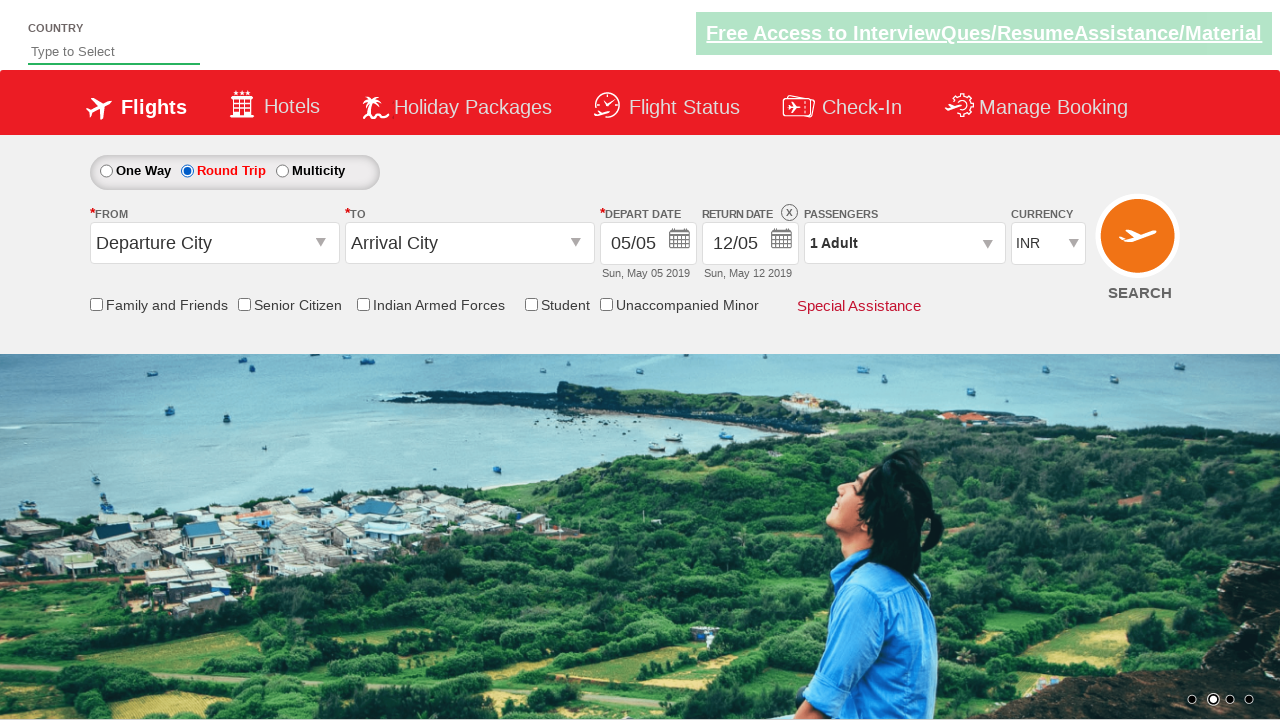

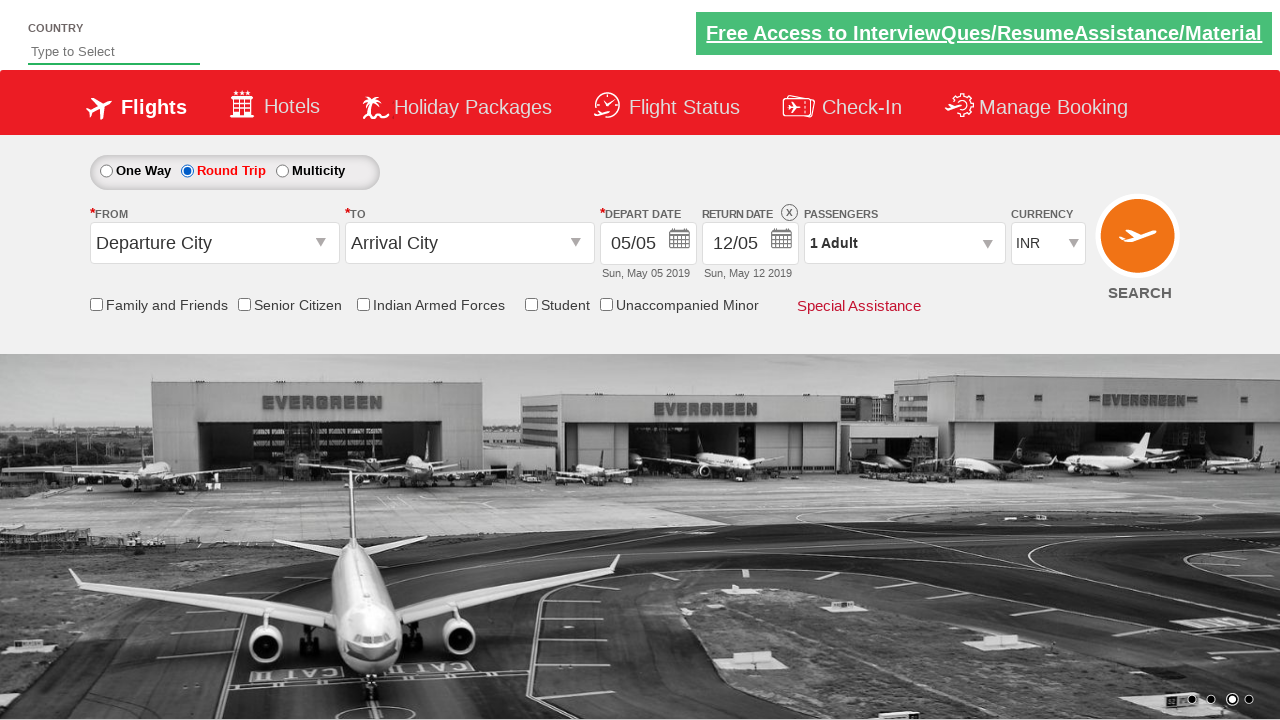